Tests dismissing a JavaScript confirm dialog by clicking a button, dismissing the confirm, and verifying the cancel result message

Starting URL: https://automationfc.github.io/basic-form/

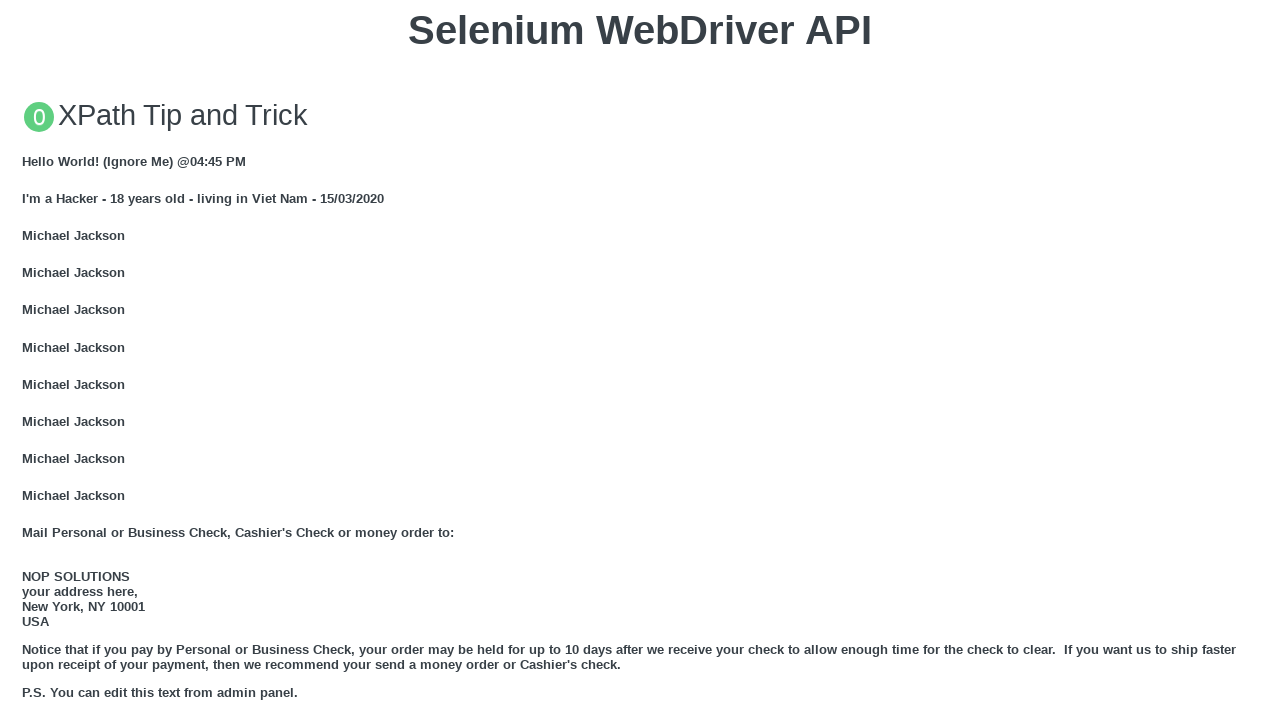

Set up dialog handler to dismiss confirm dialog
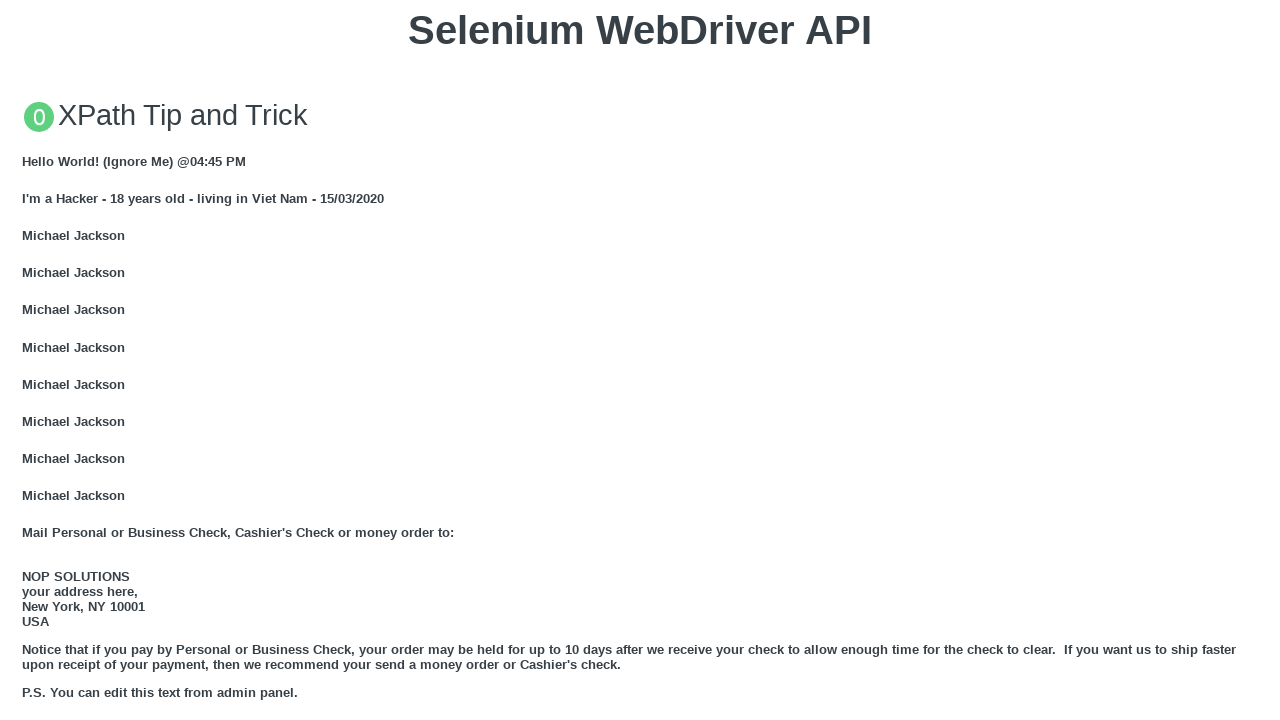

Clicked 'Click for JS Confirm' button to trigger JavaScript confirm dialog at (640, 360) on xpath=//button[text()='Click for JS Confirm']
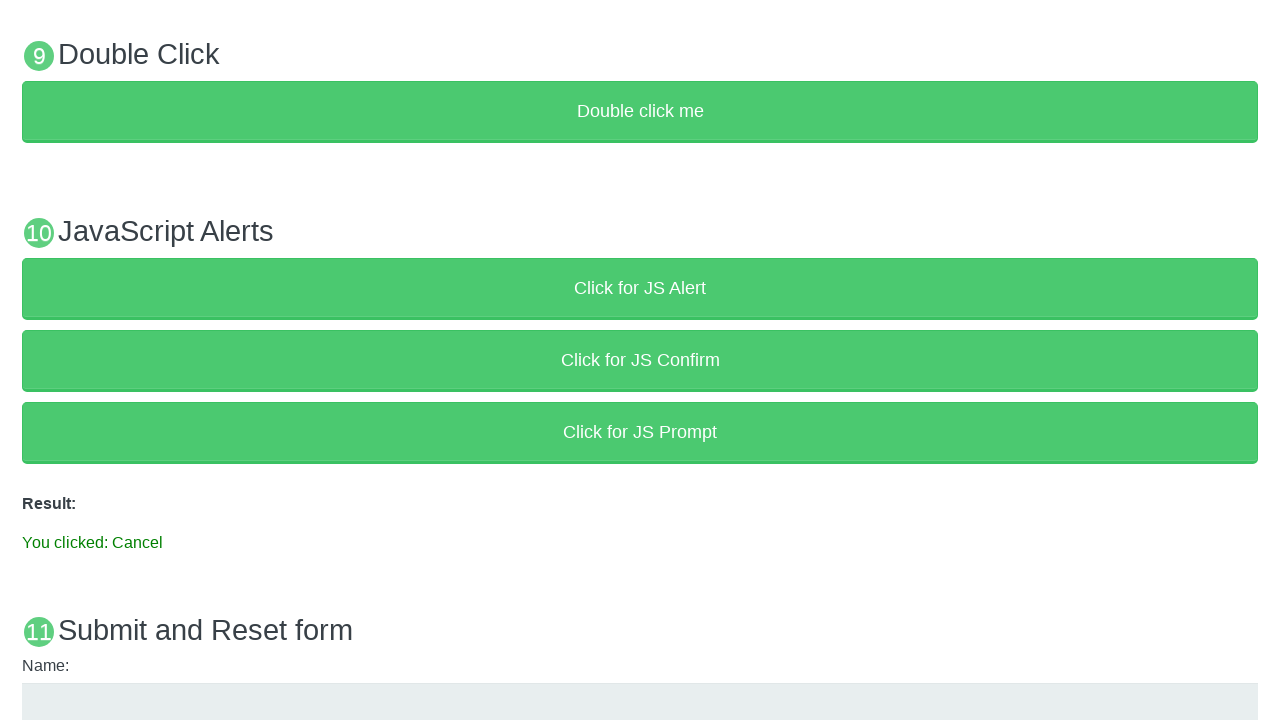

Result message element loaded
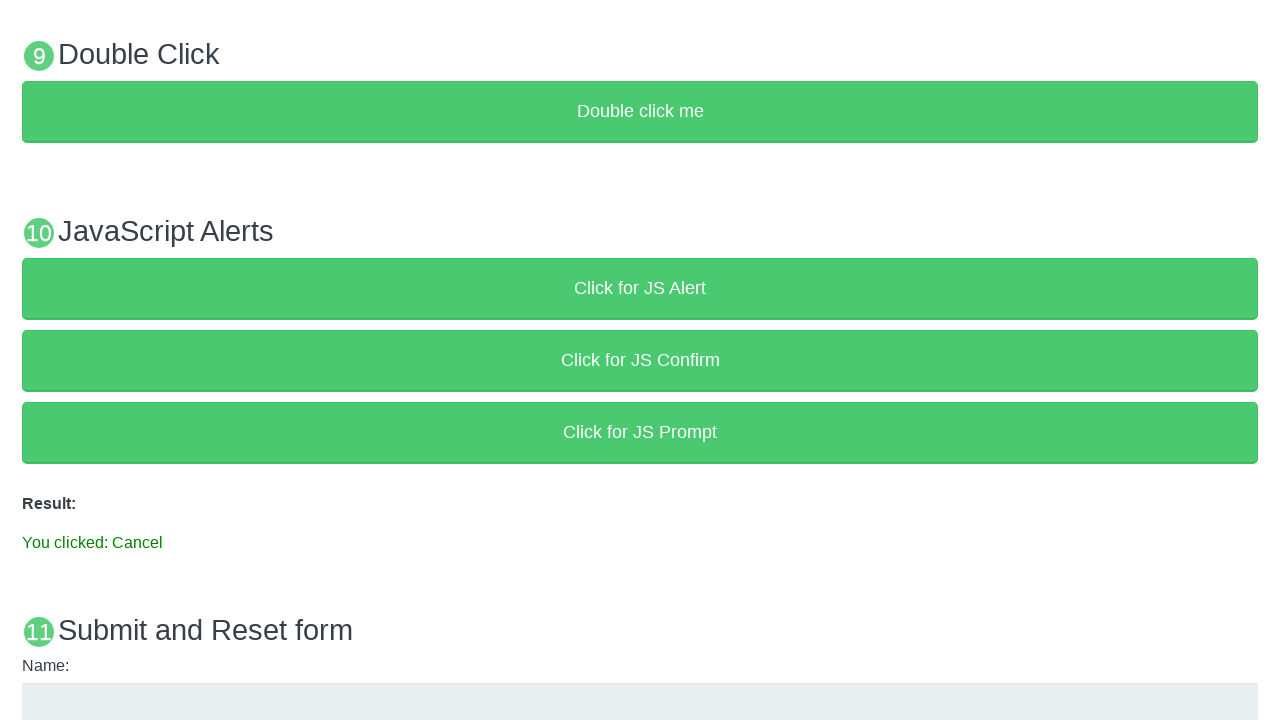

Verified result message displays 'You clicked: Cancel'
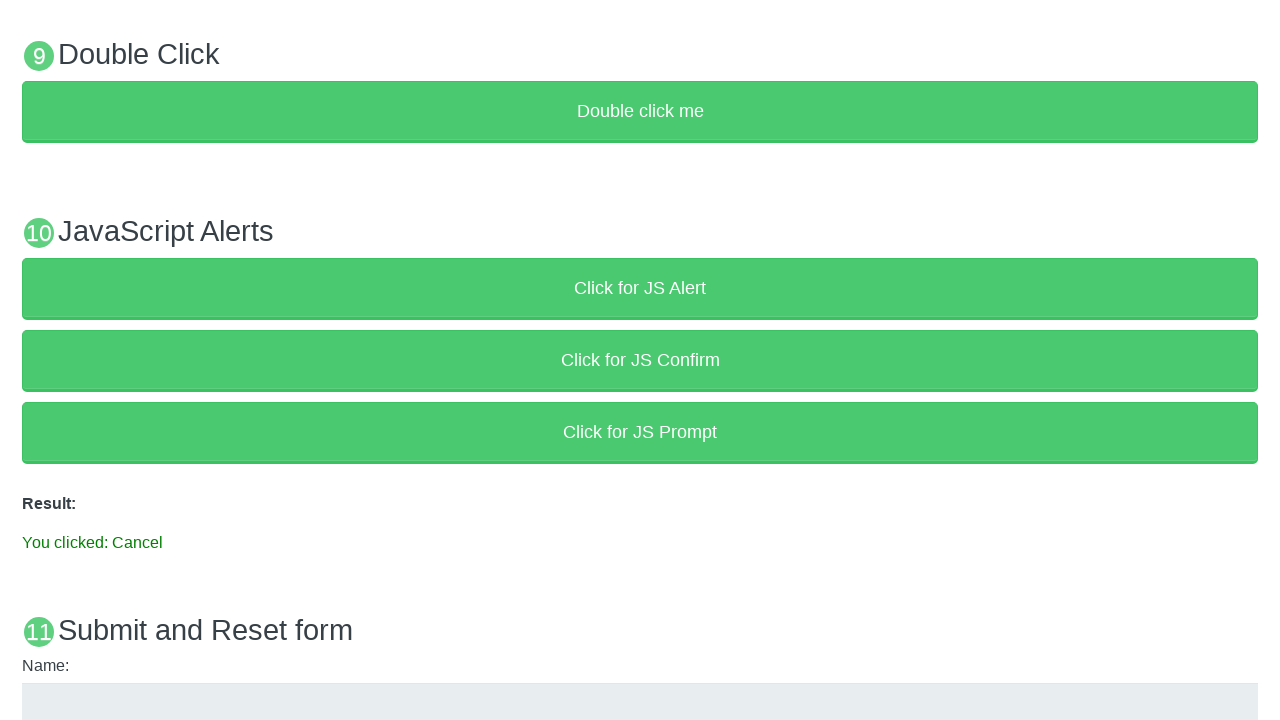

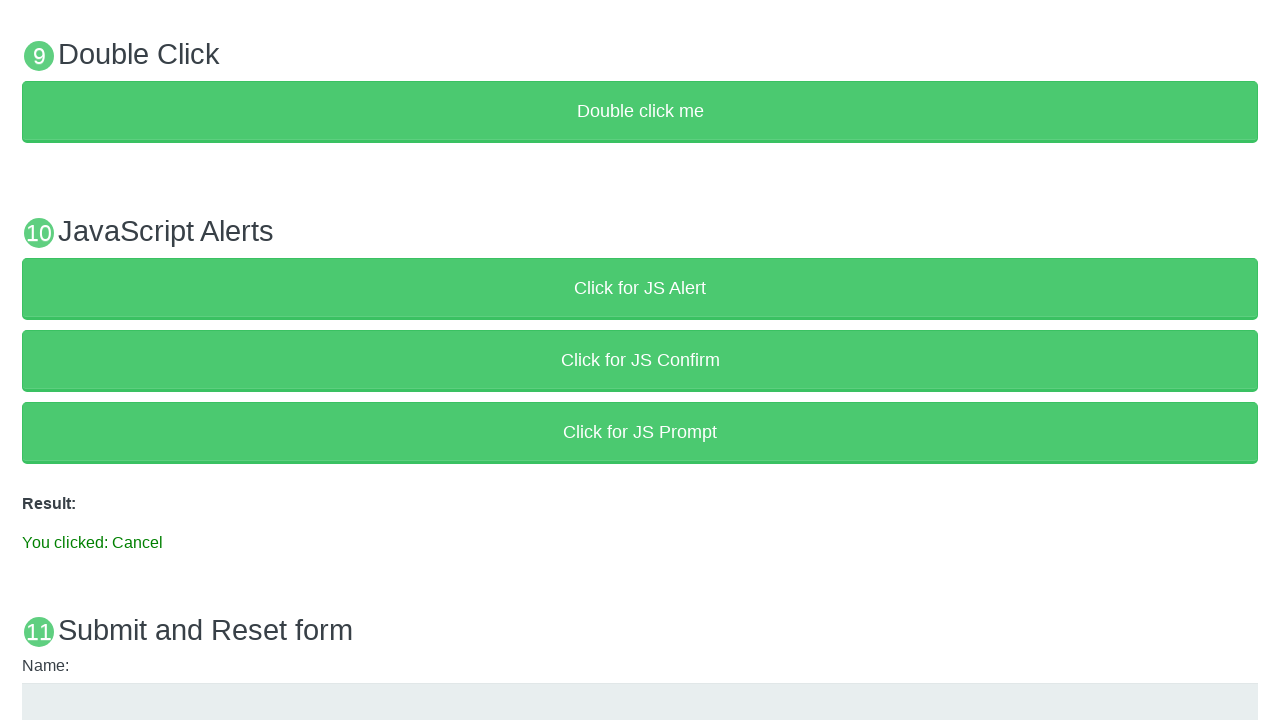